Tests a To-Do App by clicking checkboxes to mark items as done, archiving completed items, and adding a new todo item, with assertions to verify the expected state after each action.

Starting URL: http://crossbrowsertesting.github.io/

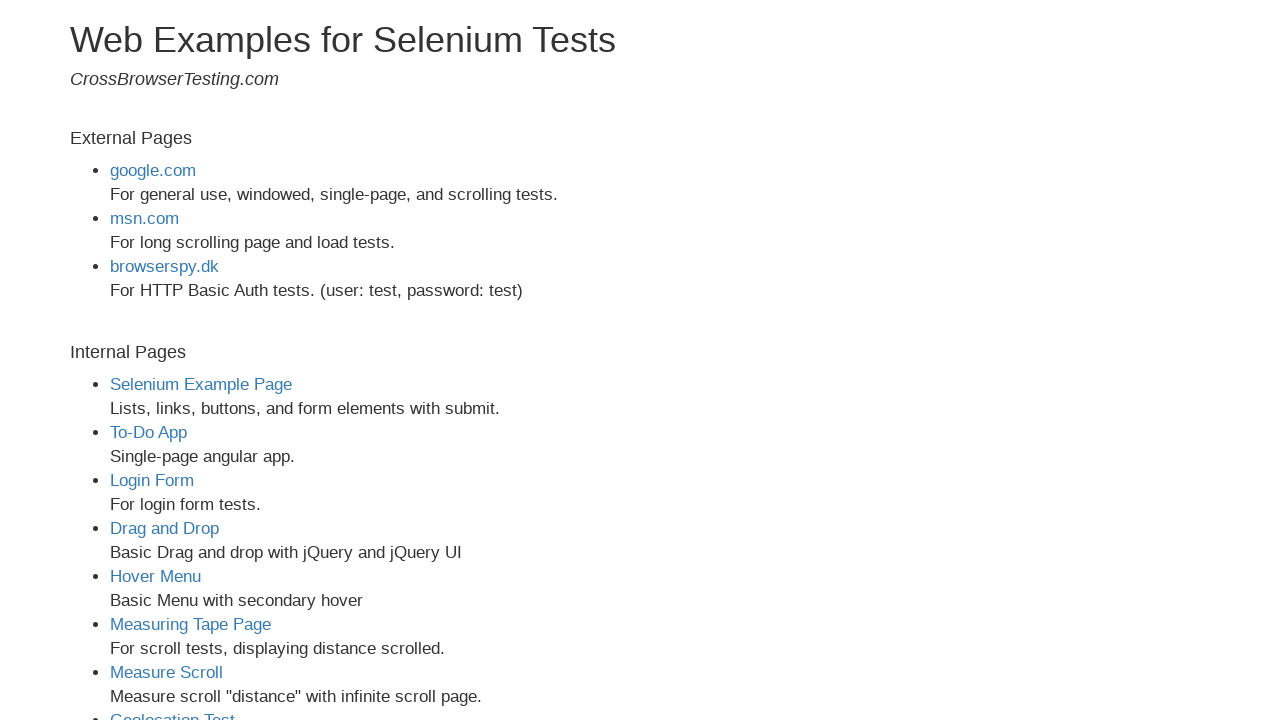

Clicked on To-Do App link at (148, 432) on text=To-Do App
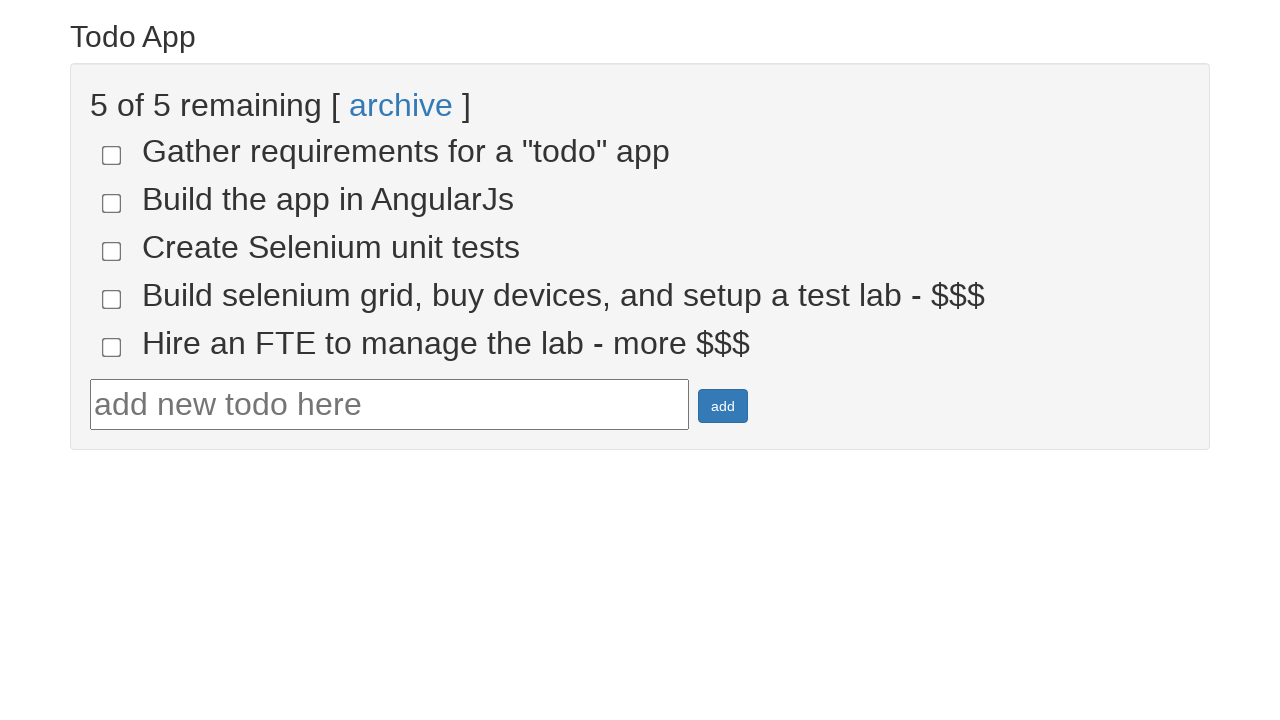

Checked todo-4 checkbox at (112, 299) on input[name='todo-4']
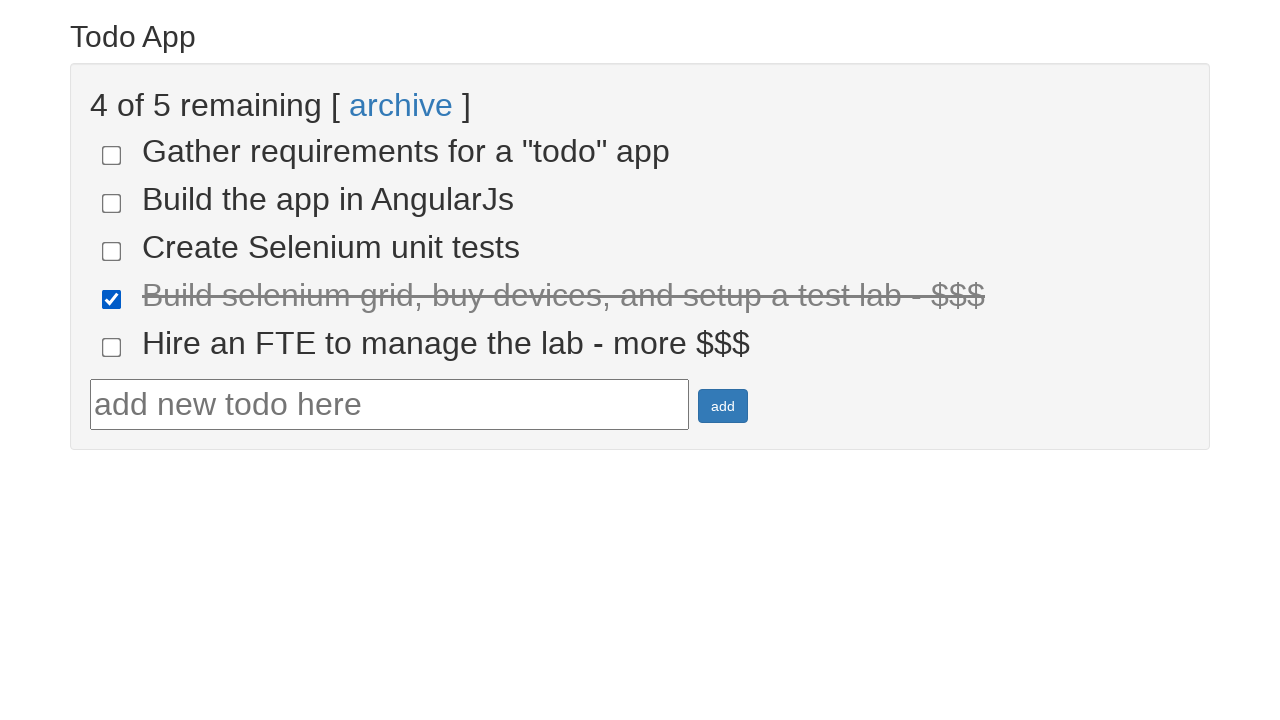

Checked todo-5 checkbox at (112, 347) on input[name='todo-5']
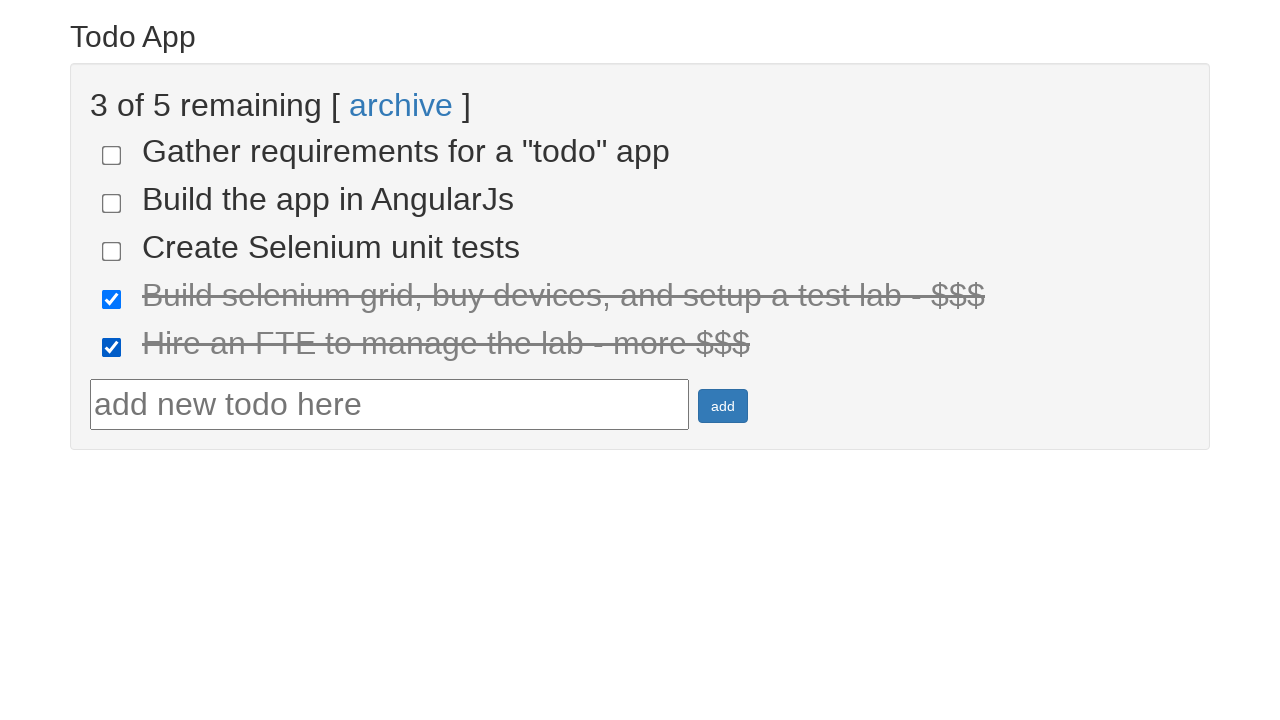

Retrieved remaining count text
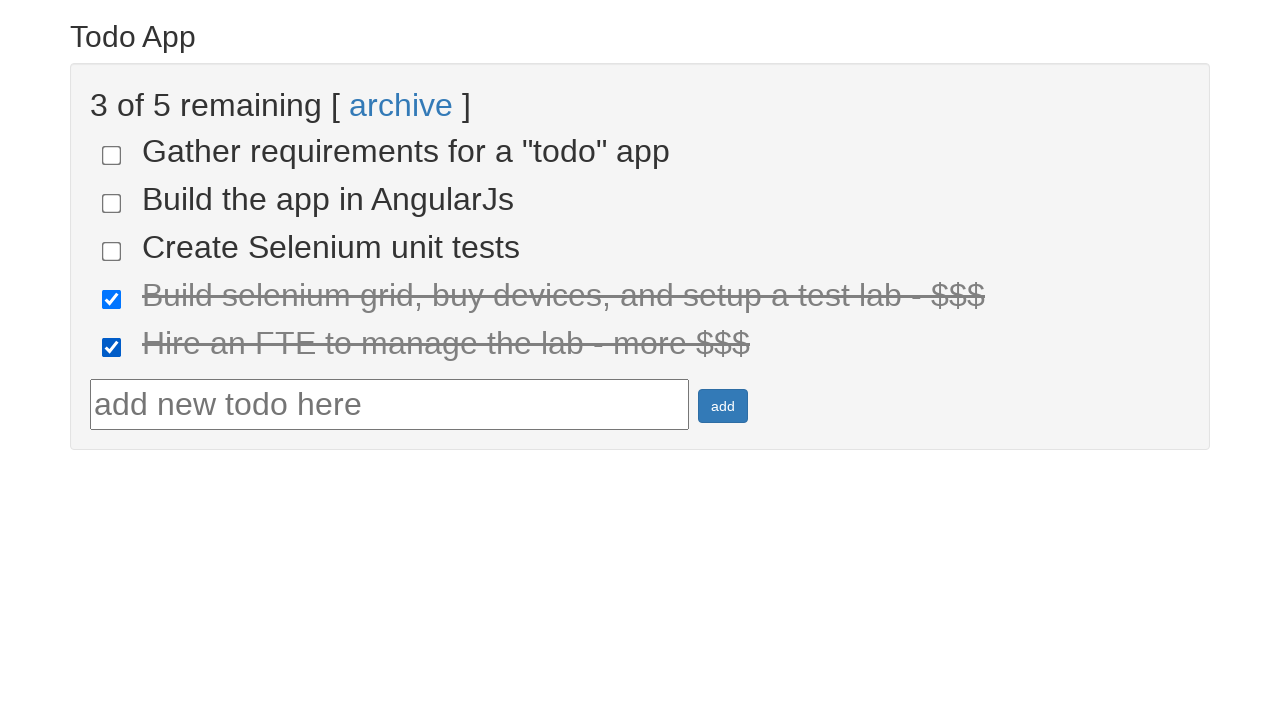

Verified remaining count shows '3 of 5 remaining'
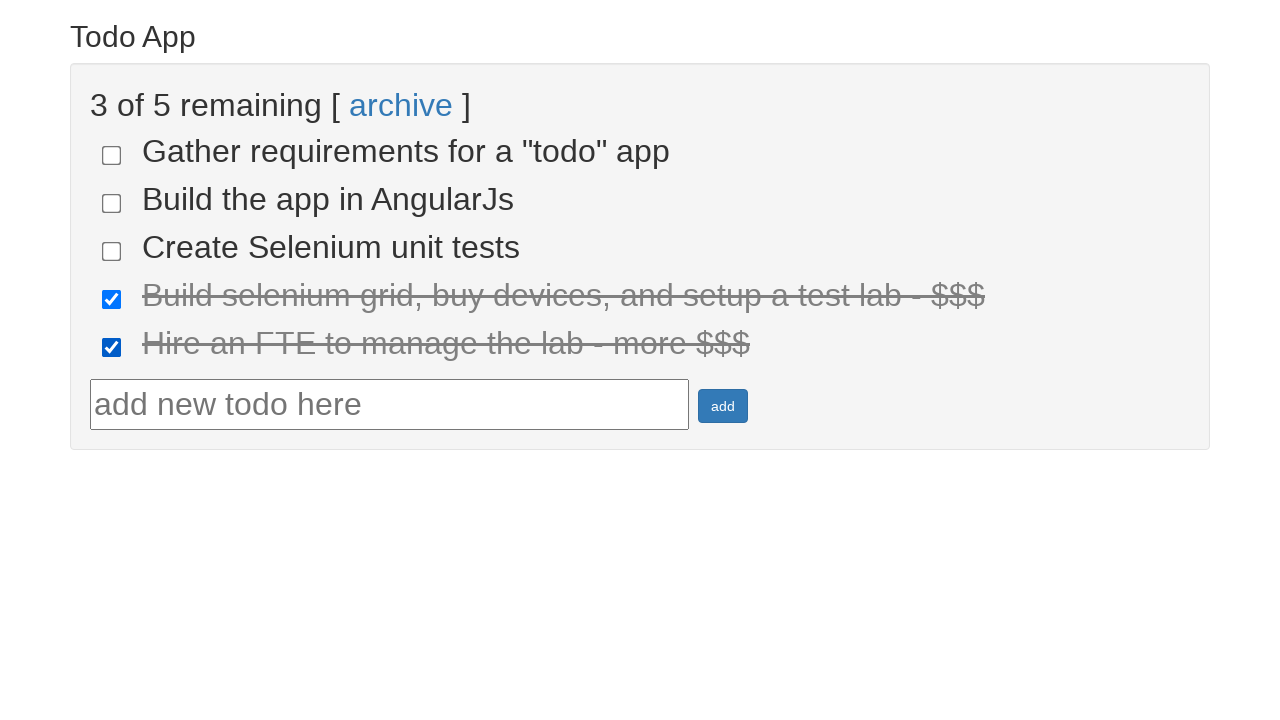

Clicked archive link to remove completed items at (401, 105) on text=archive
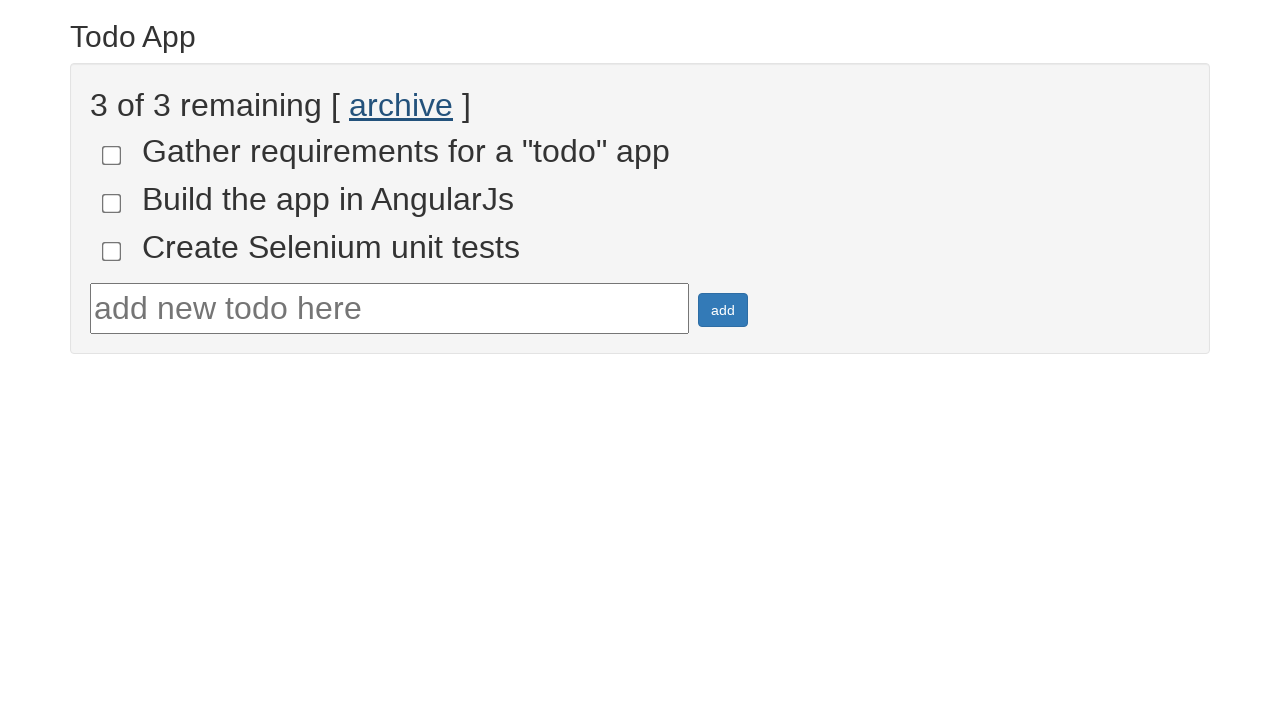

Located list items after archiving
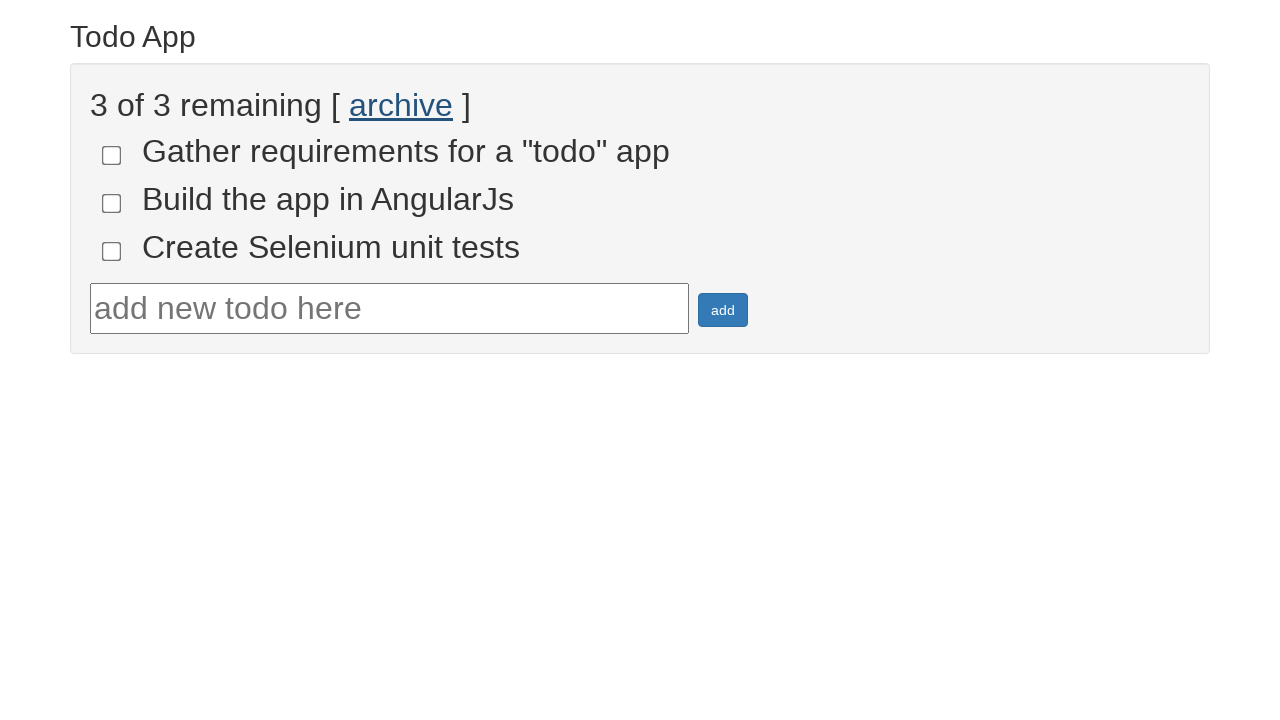

Verified 3 list items remain after archiving
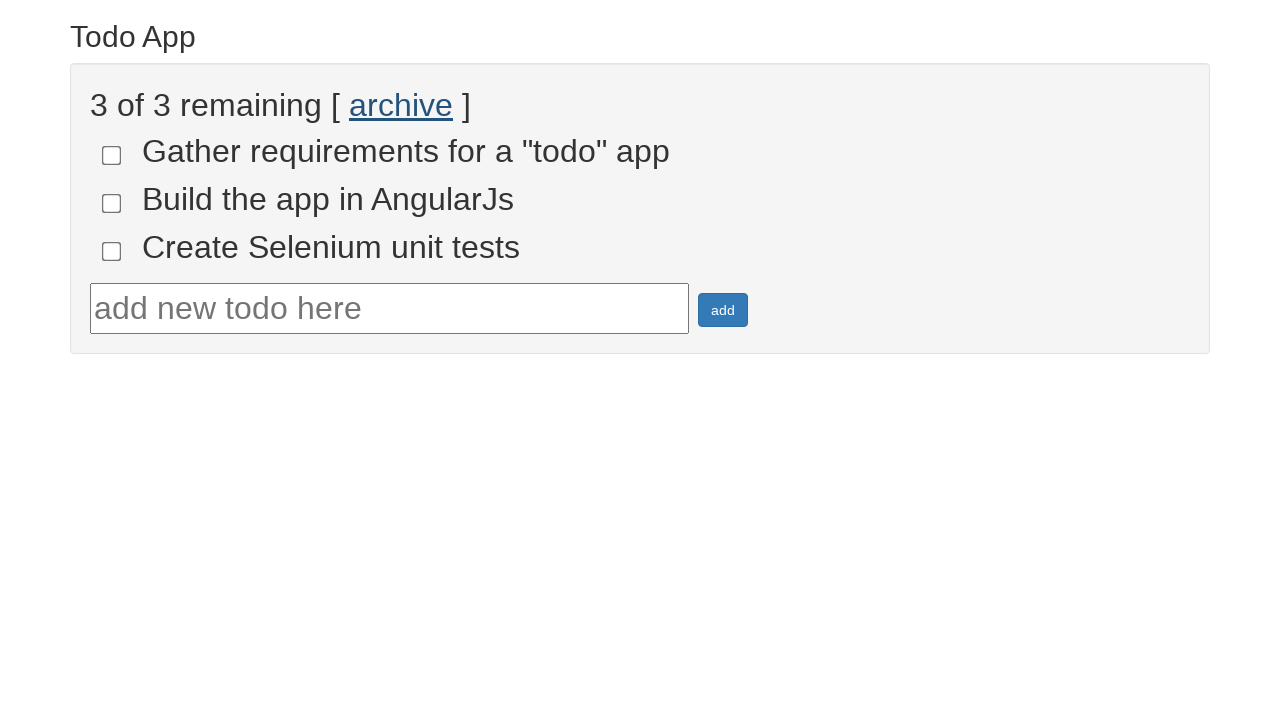

Filled todo text field with 'homework' on #todotext
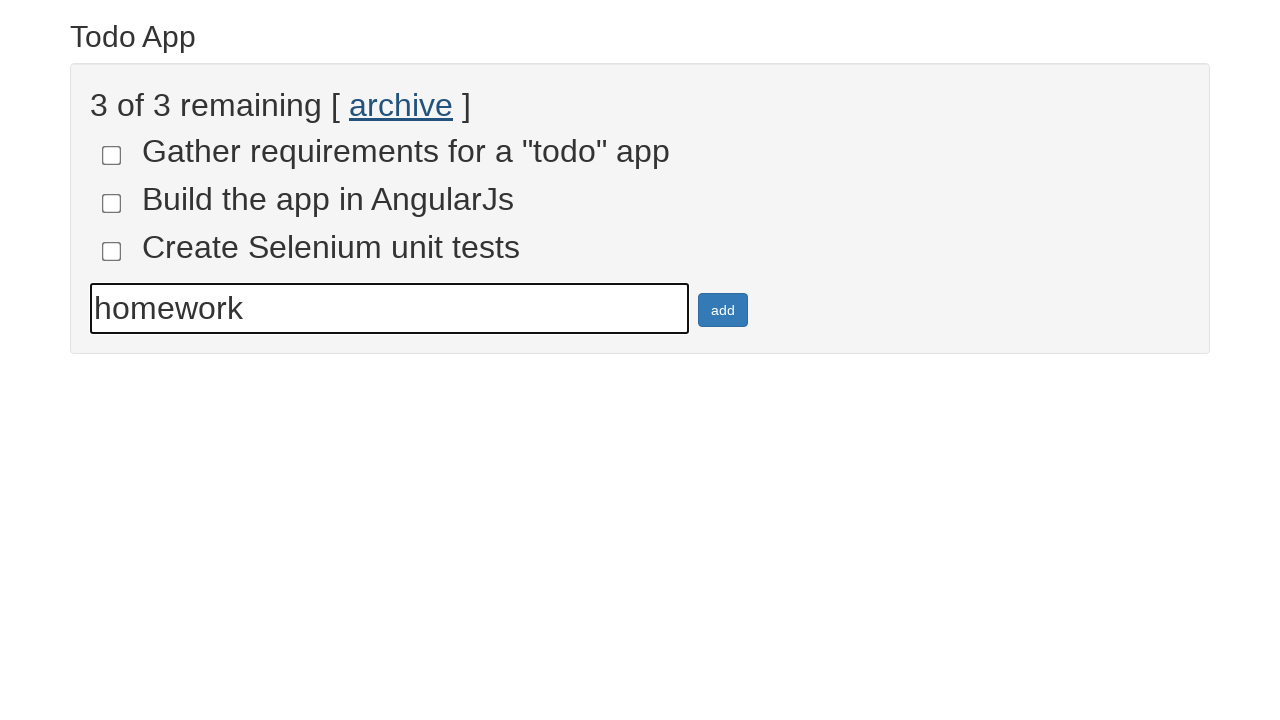

Clicked add button to create new todo item at (723, 310) on #addbutton
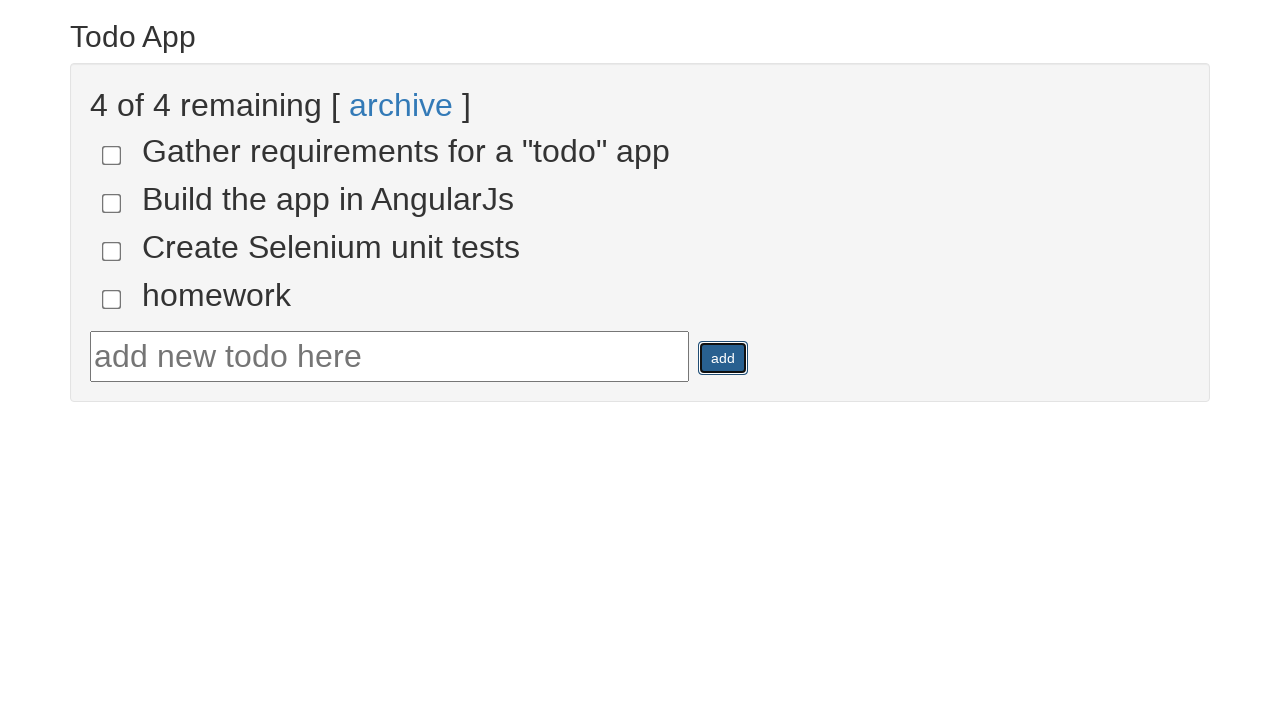

Verified 4 list items now exist after adding new todo
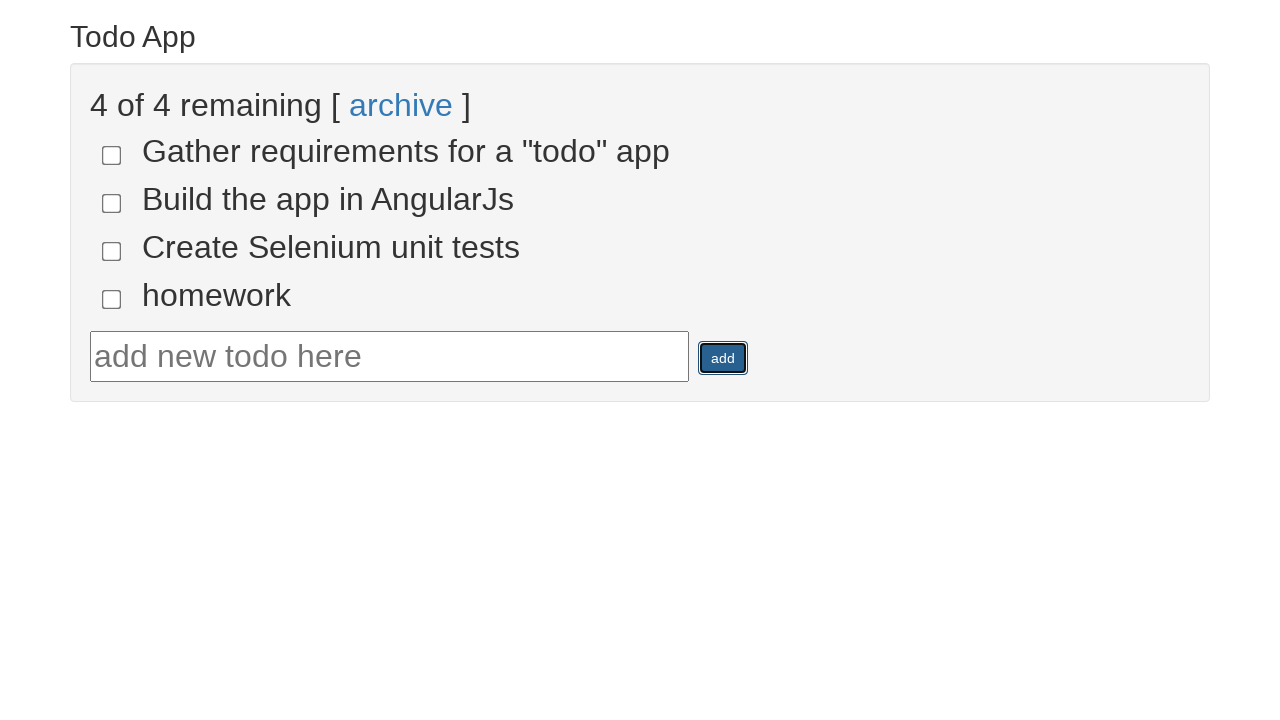

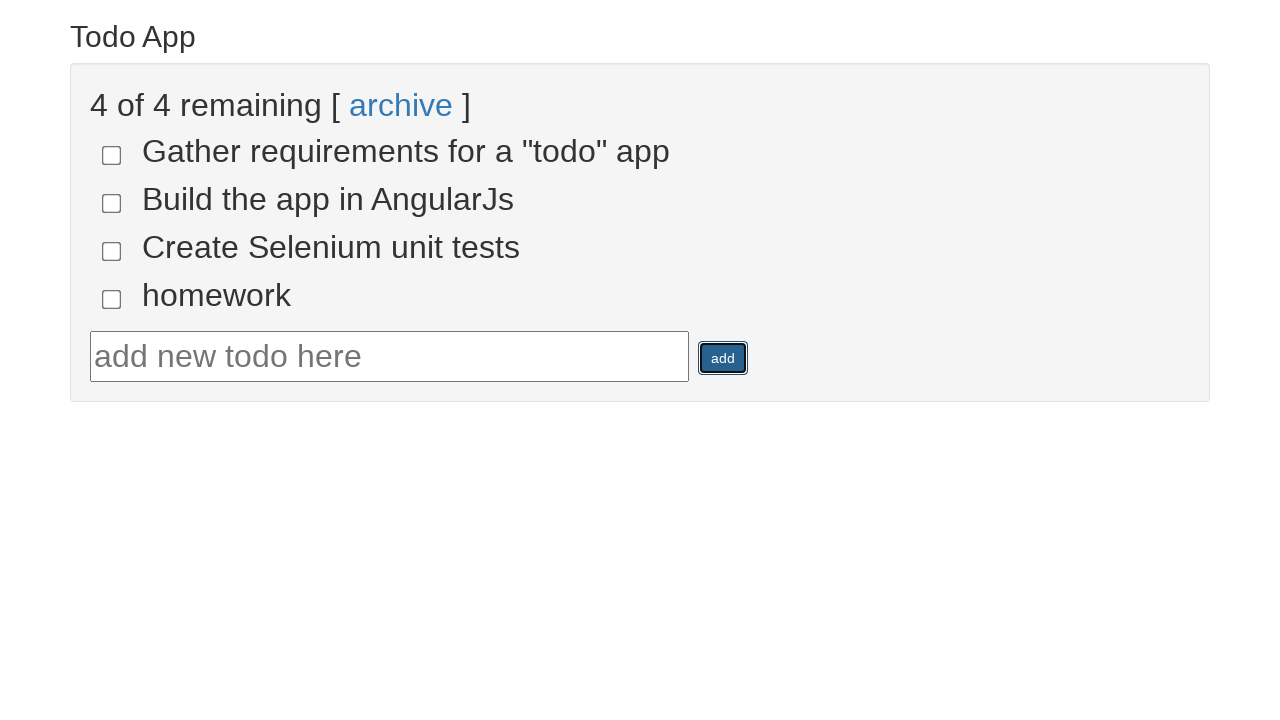